Tests vertical scrolling within an internal scroll container by scrolling to a specific product element

Starting URL: https://material.playwrightvn.com/029-scroll.html

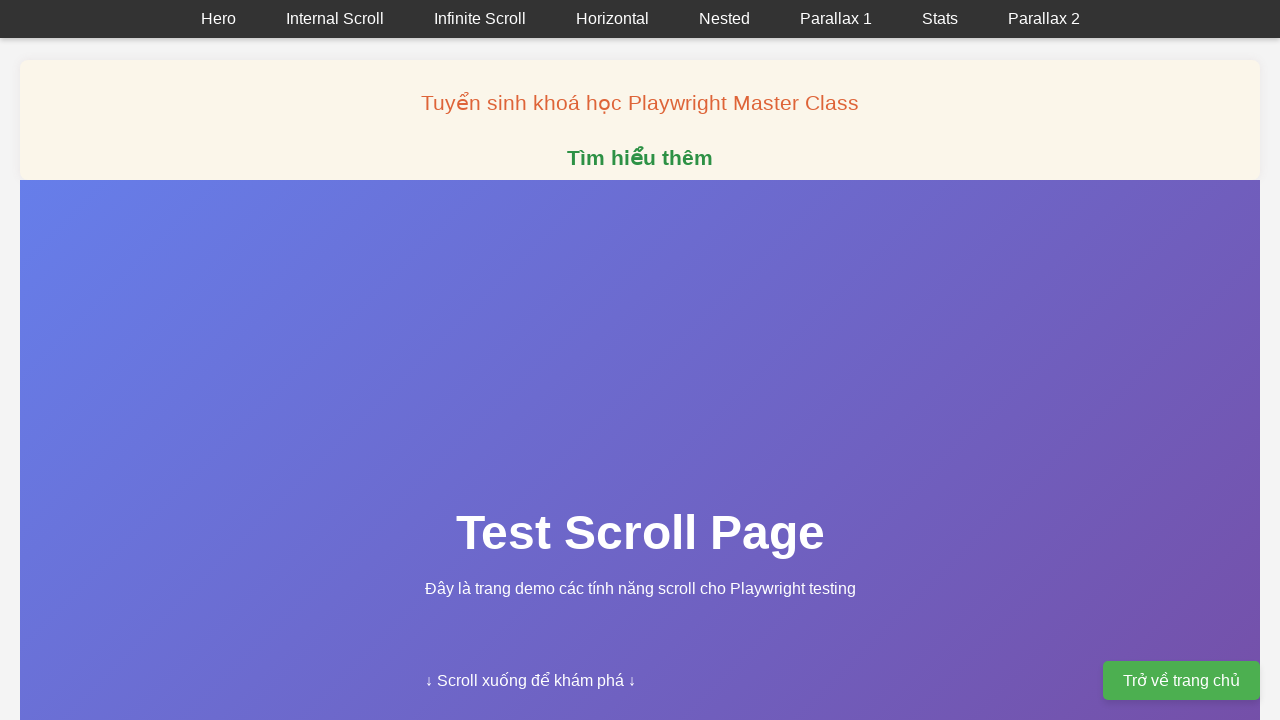

Located 'Sản phẩm 48' element in internal scroll container
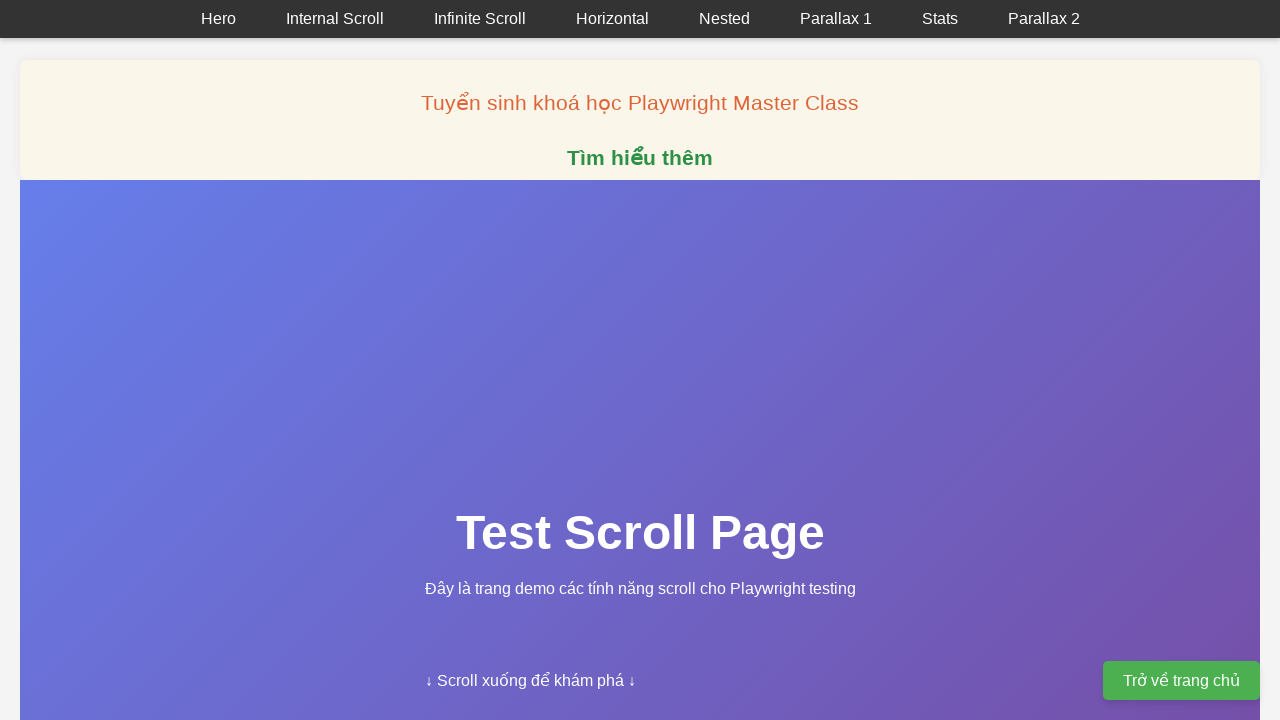

Scrolled to 'Sản phẩm 48' element within internal scroll container
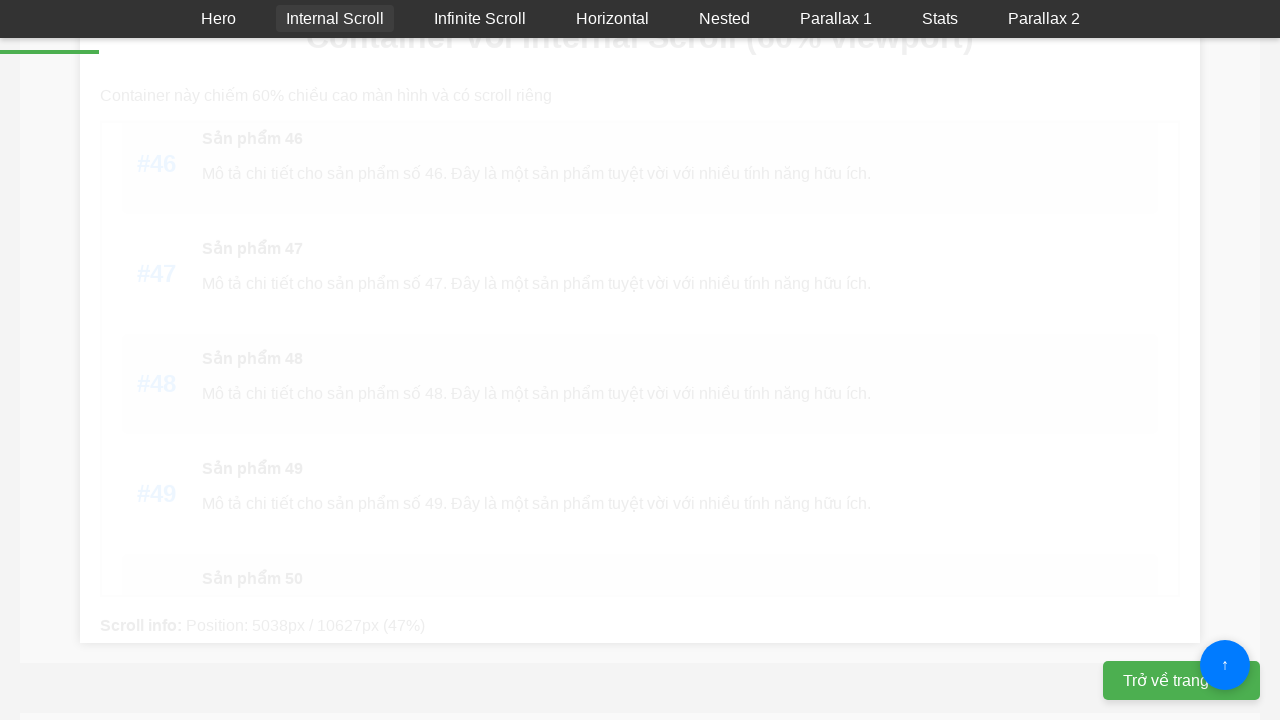

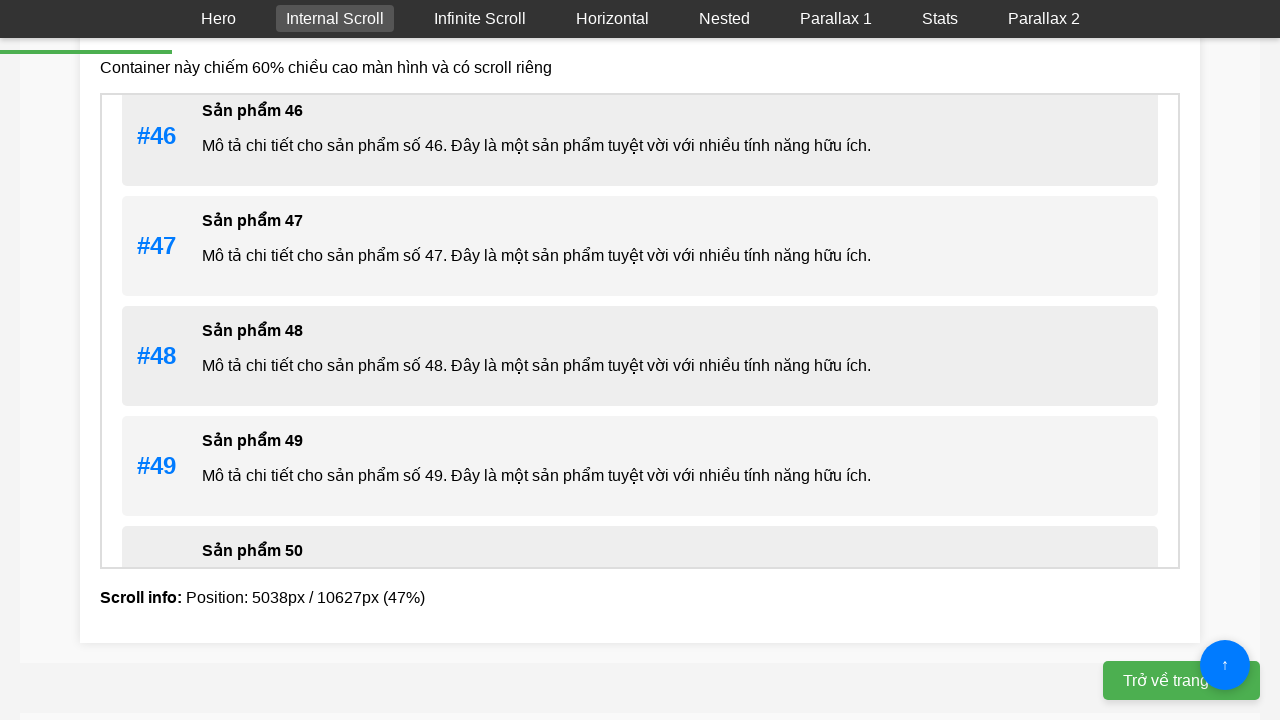